Tests clicking a button with a dynamic ID on the UI Test Automation Playground by locating it via its CSS class and clicking it

Starting URL: http://uitestingplayground.com/dynamicid

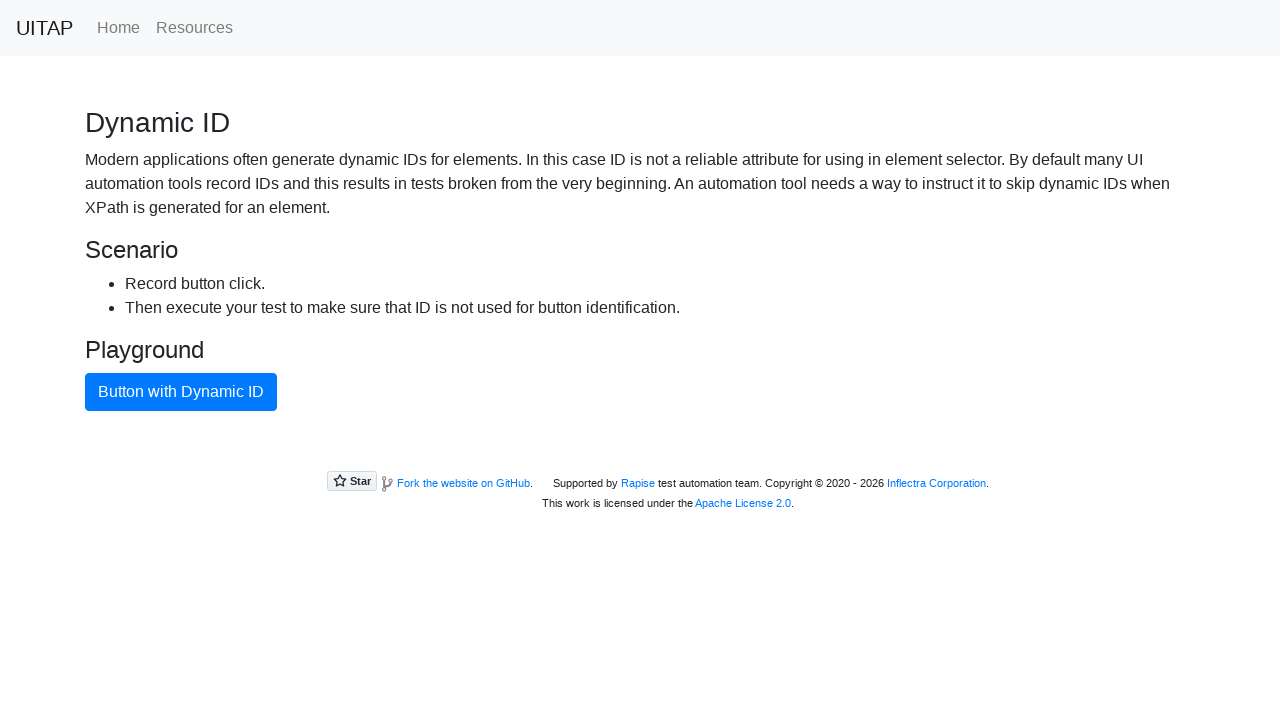

Navigated to UI Test Automation Playground dynamic ID page
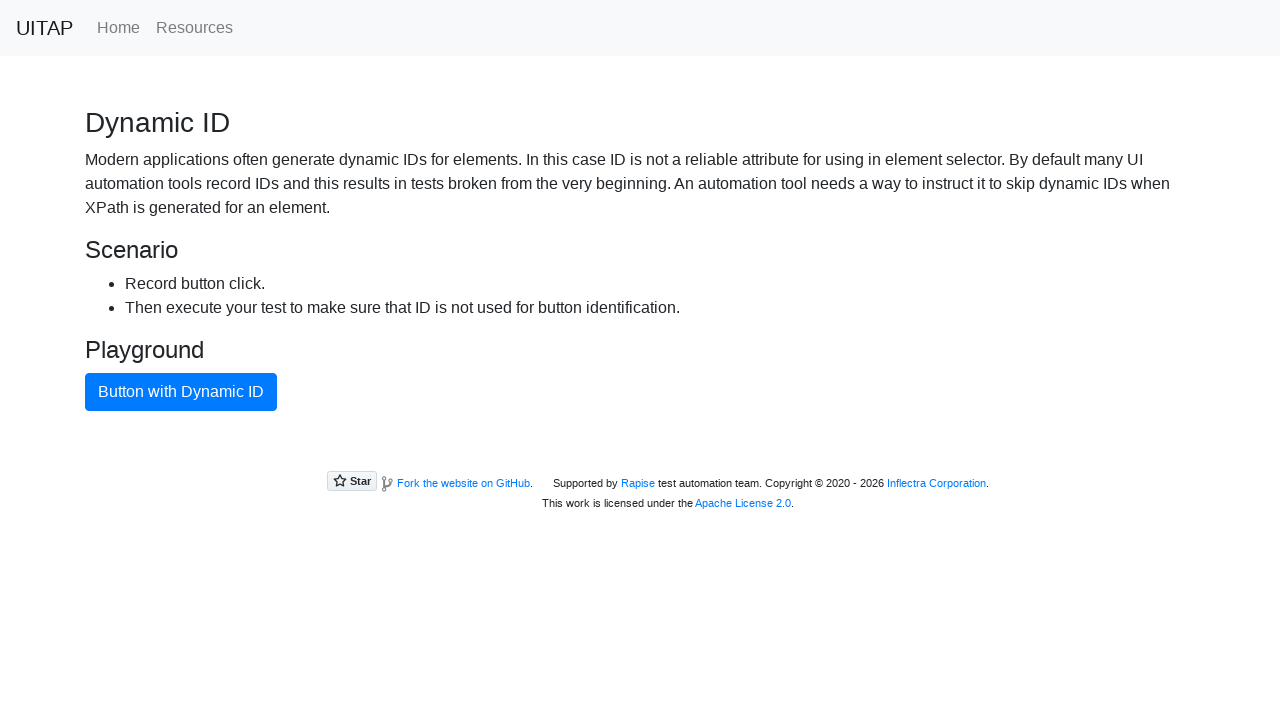

Clicked button with dynamic ID located via CSS class btn-primary at (181, 392) on button.btn-primary
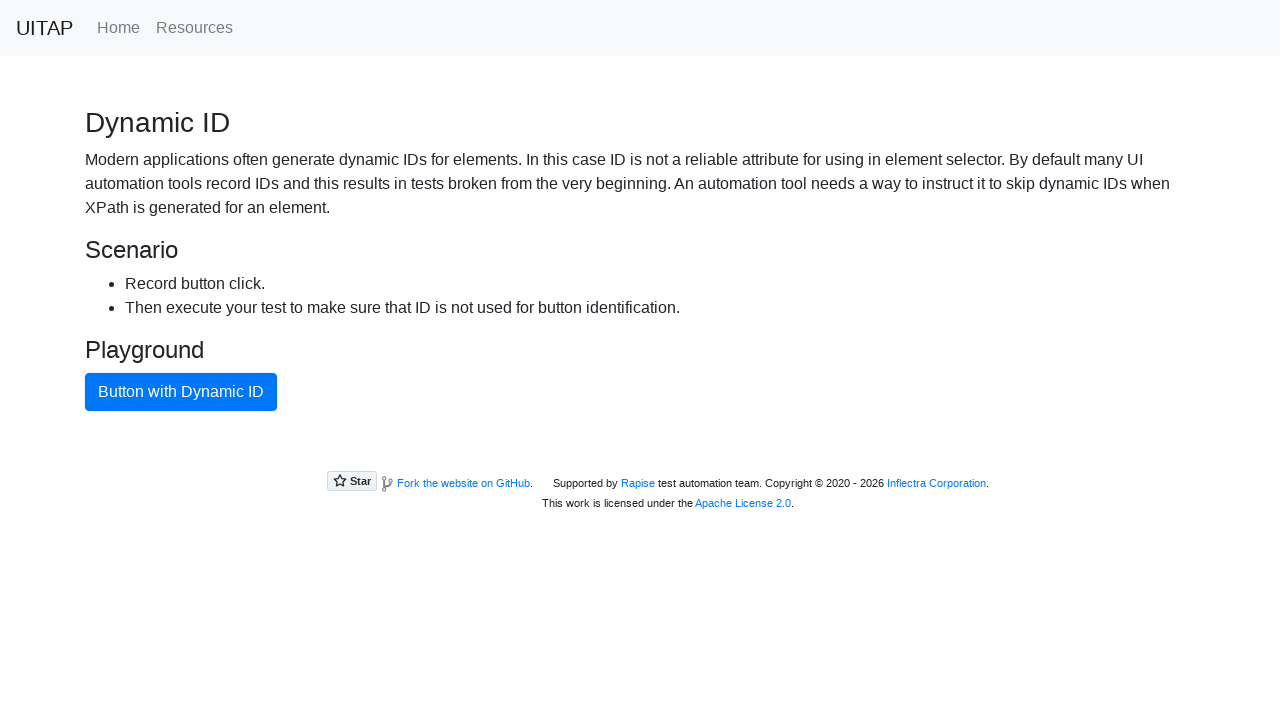

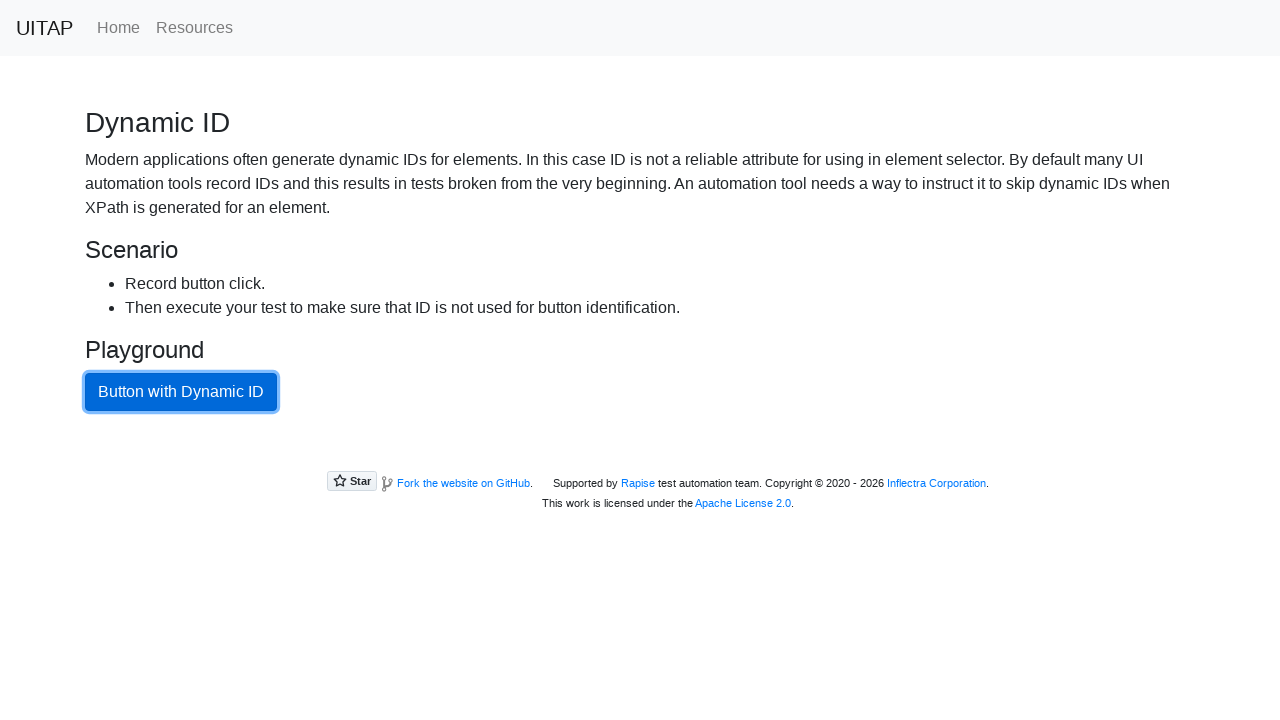